Tests JavaScript alert handling by clicking a button to trigger an alert, accepting the alert dialog, and verifying the success message is displayed.

Starting URL: https://the-internet.herokuapp.com/javascript_alerts

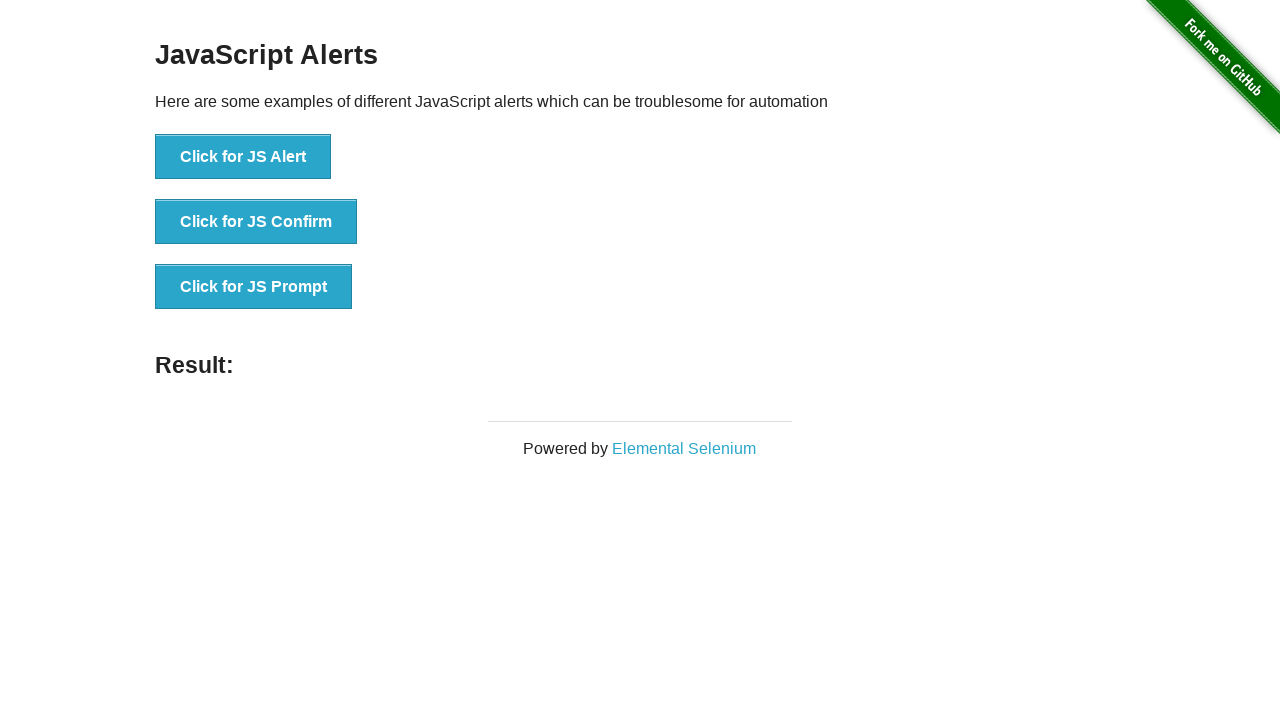

Set up dialog handler to automatically accept alerts
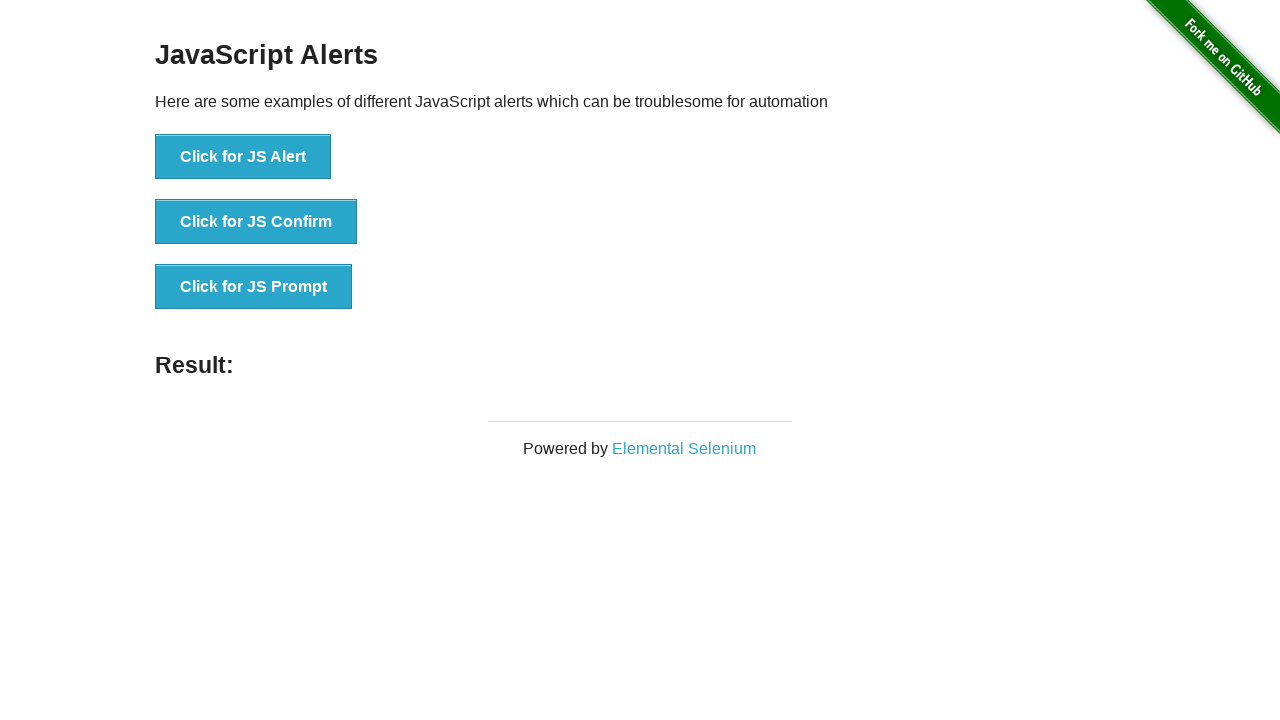

Clicked the 'Click for JS Alert' button to trigger JavaScript alert at (243, 157) on xpath=//*[text()='Click for JS Alert']
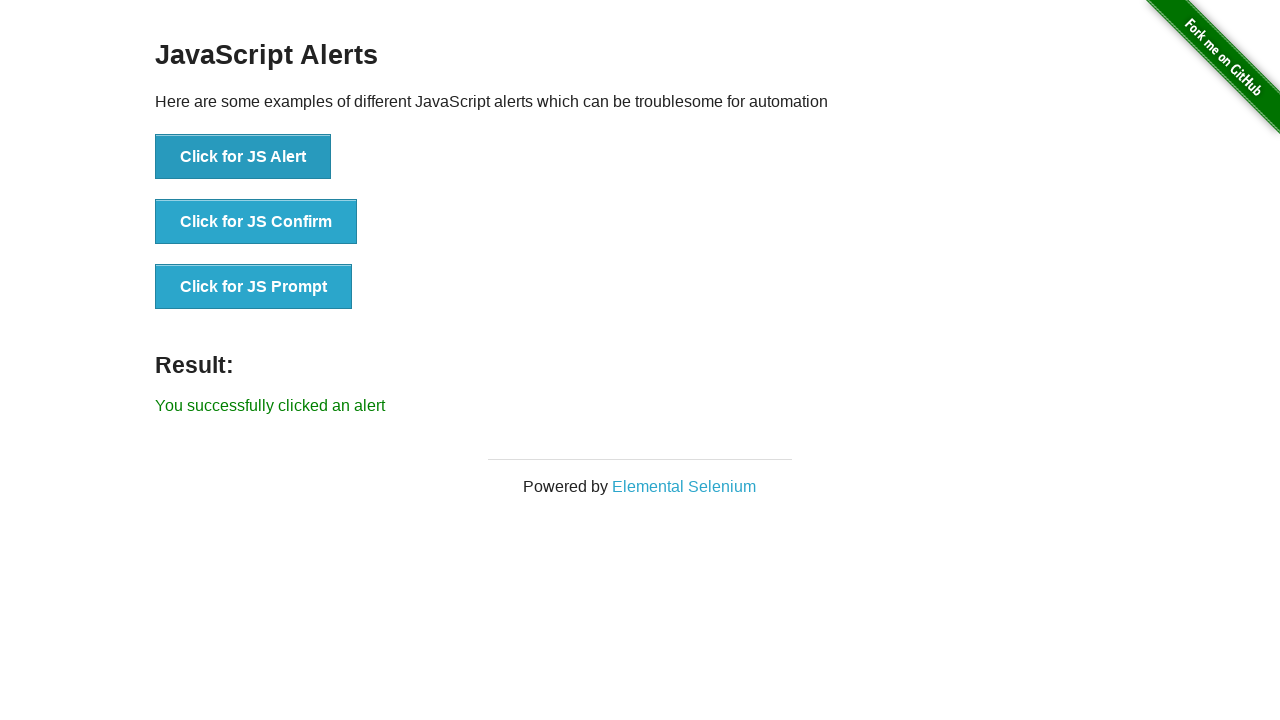

Waited for and verified success message is displayed
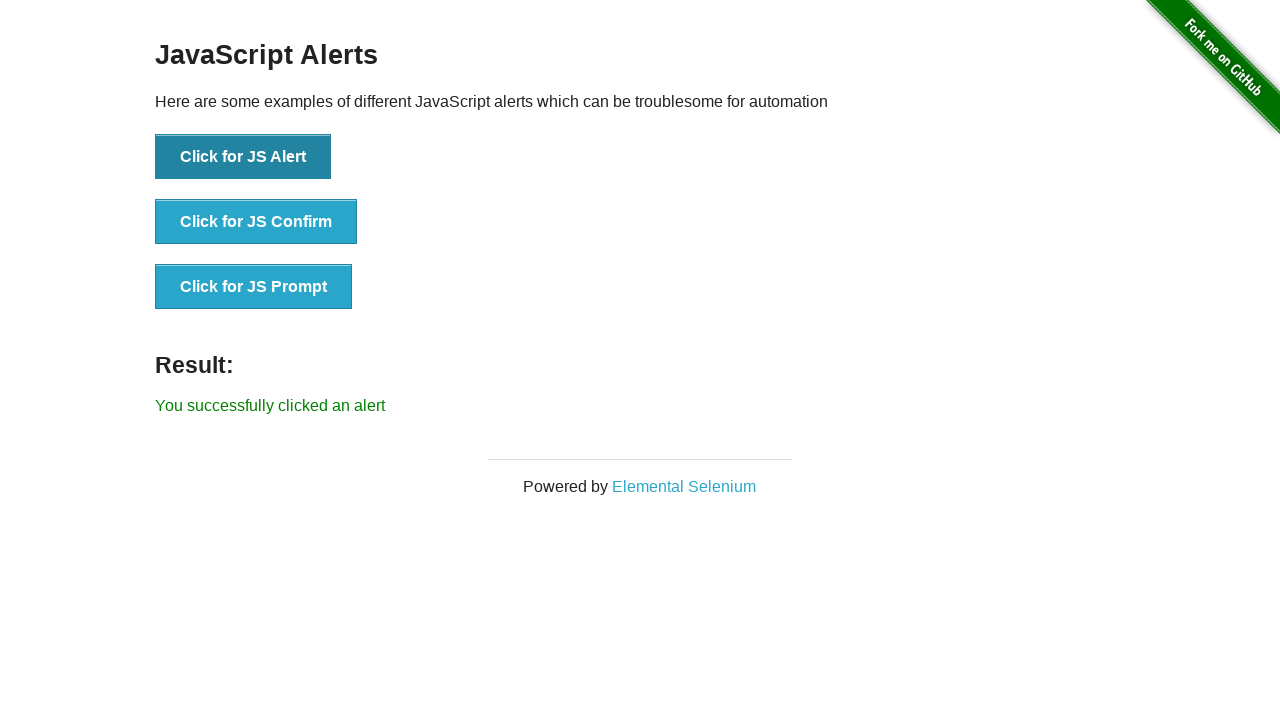

Retrieved result message text from #result element
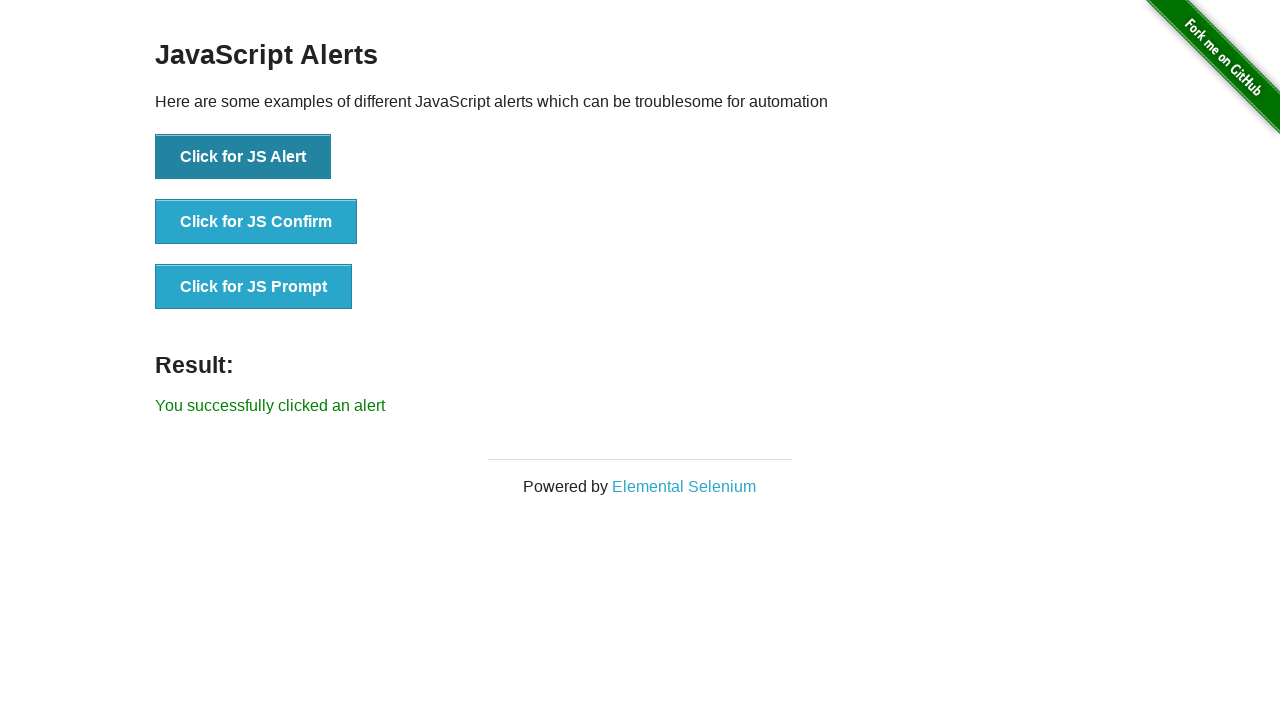

Asserted that result message equals 'You successfully clicked an alert'
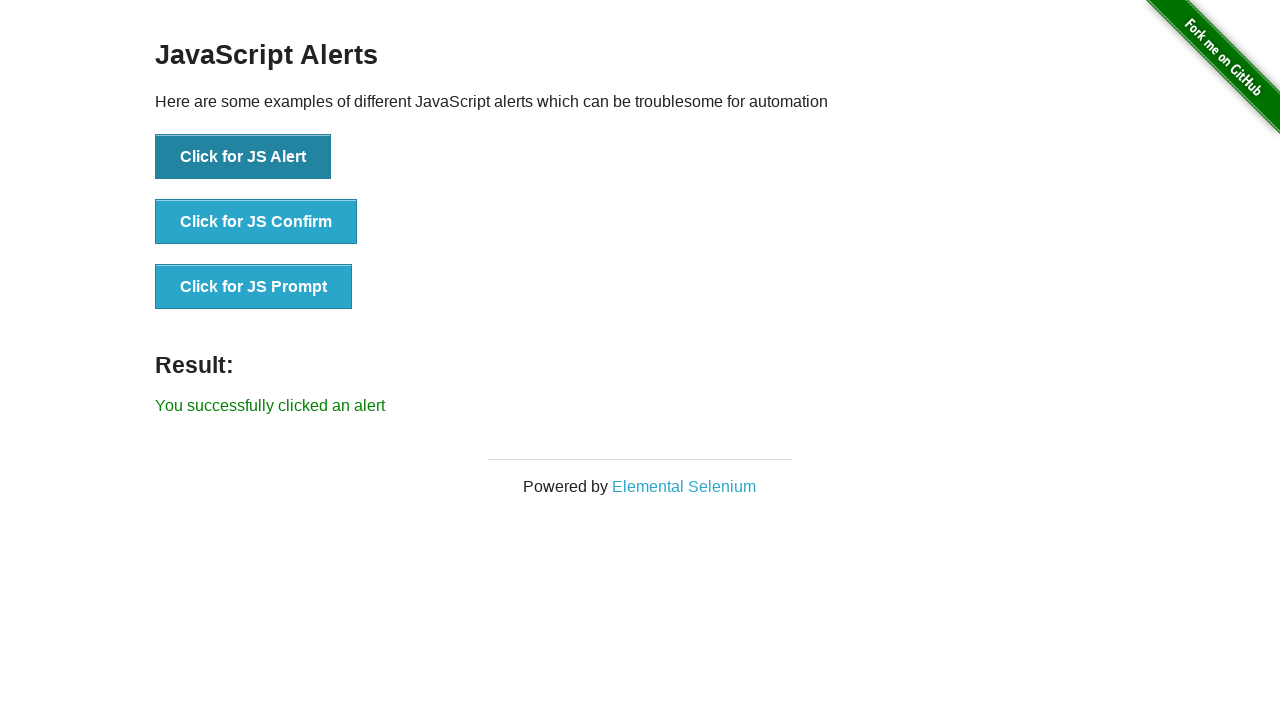

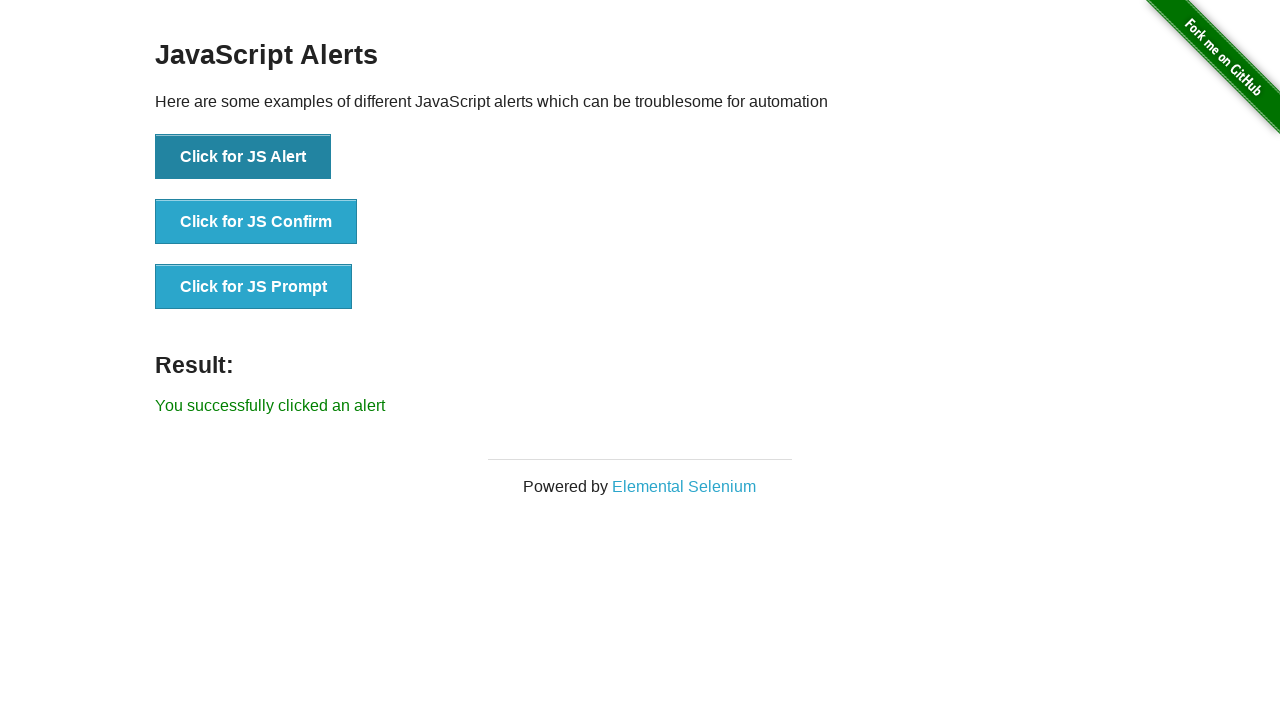